Tests dropdown selection by selecting three different options sequentially using select element

Starting URL: http://www.qaclickacademy.com/practice.php

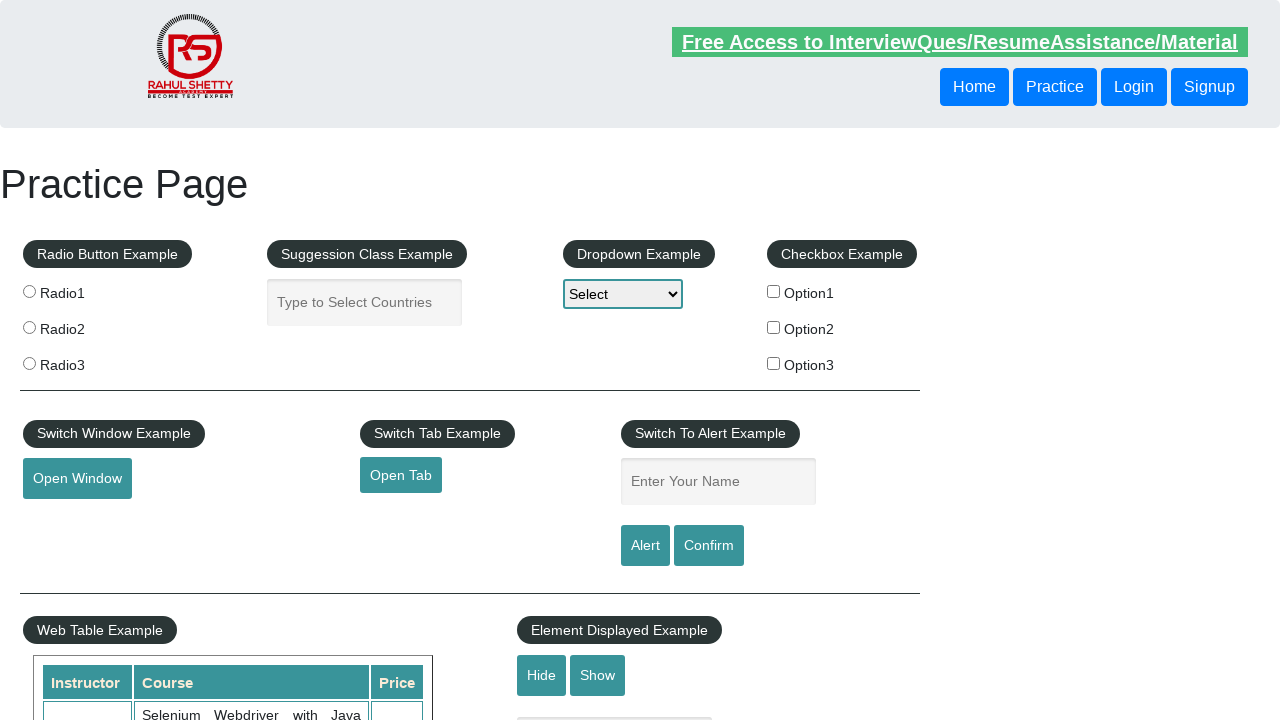

Selected first option from dropdown on #dropdown-class-example
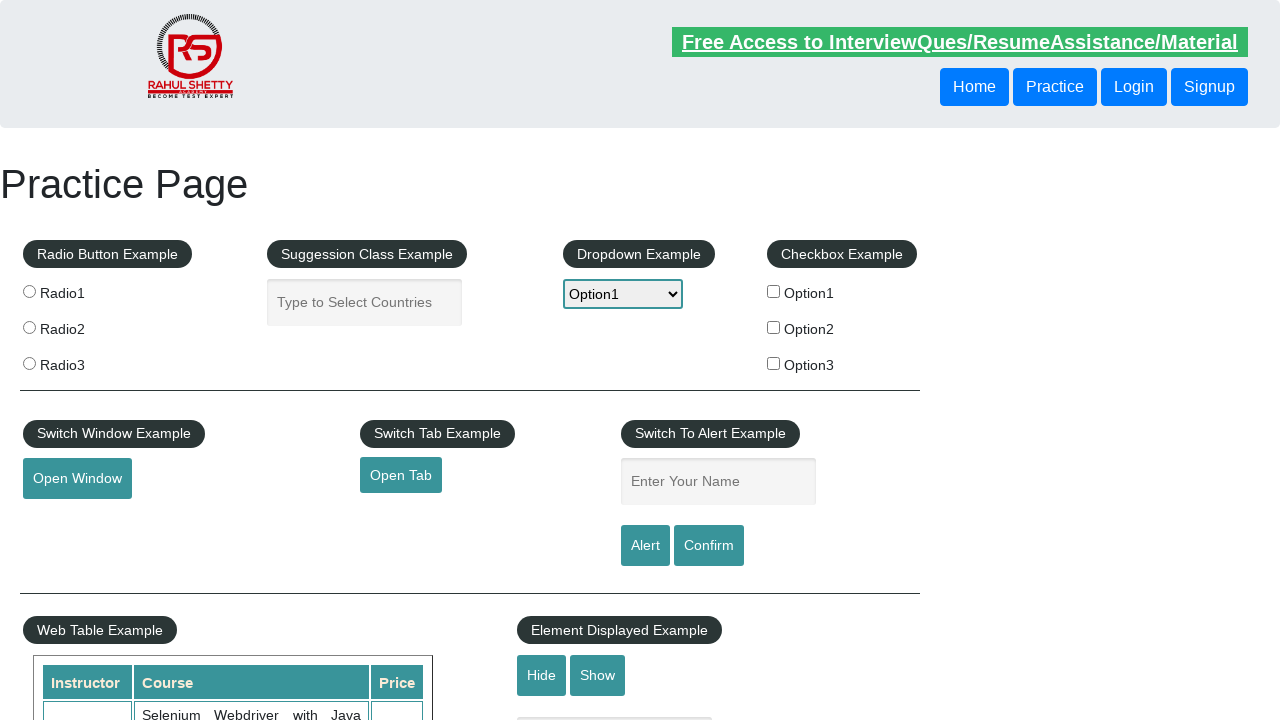

Selected second option from dropdown on #dropdown-class-example
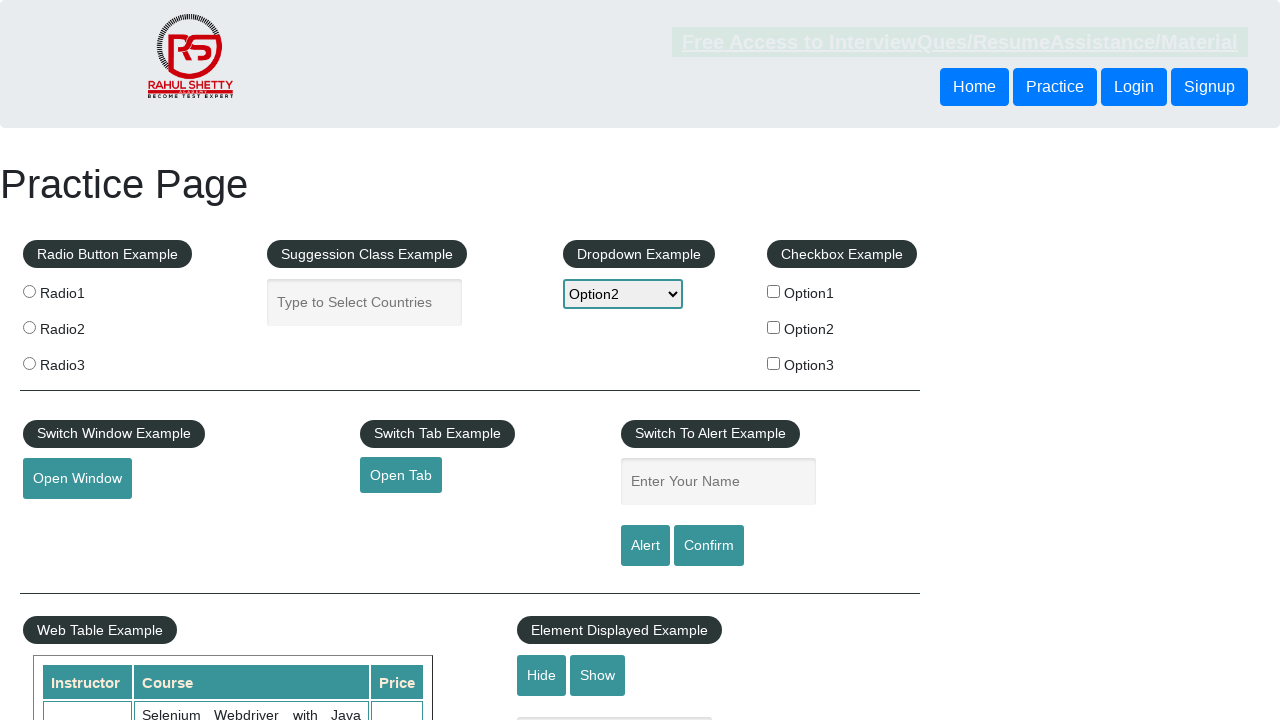

Selected third option from dropdown on #dropdown-class-example
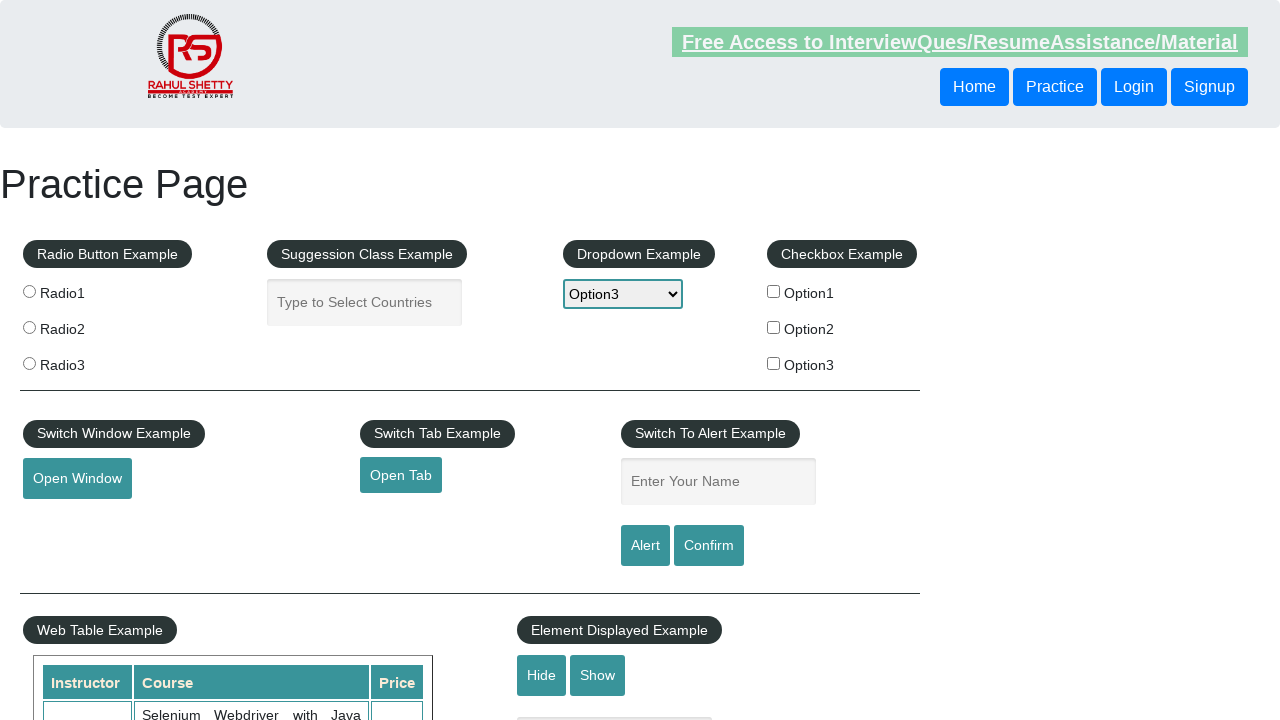

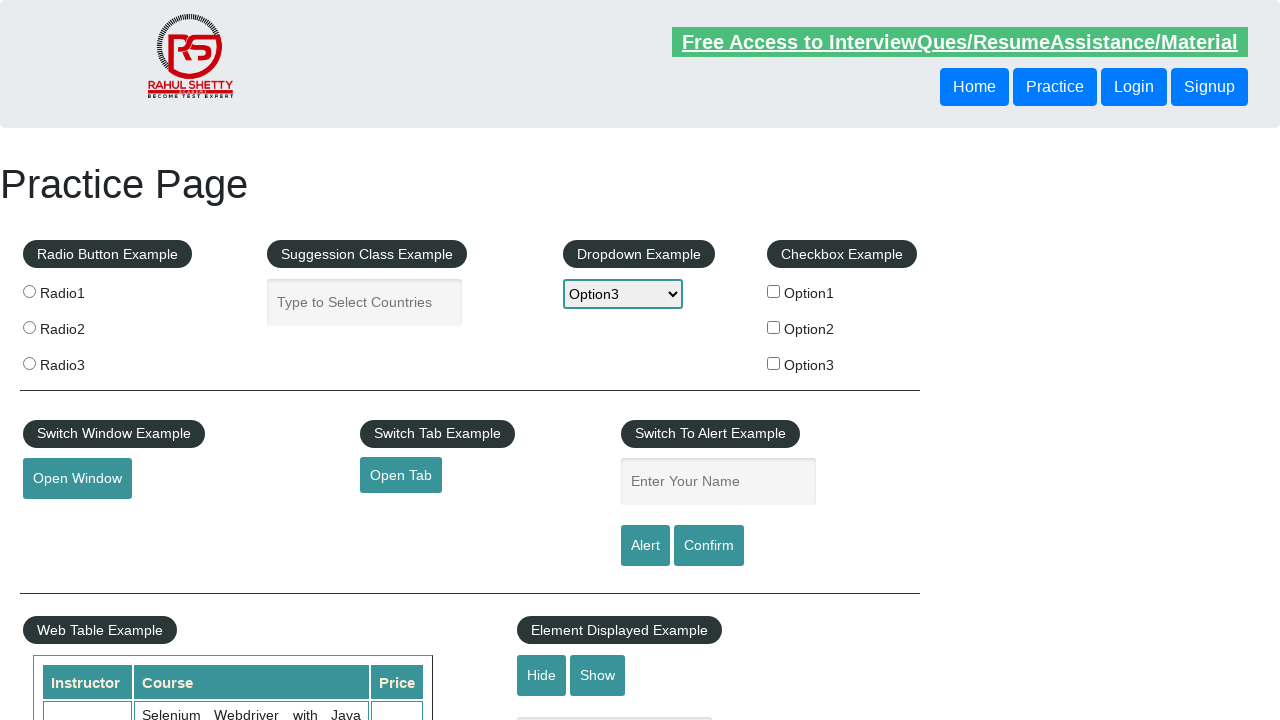